Tests dropdown menu functionality by clicking a dropdown button and selecting the Flipkart option from the menu

Starting URL: https://omayo.blogspot.com/

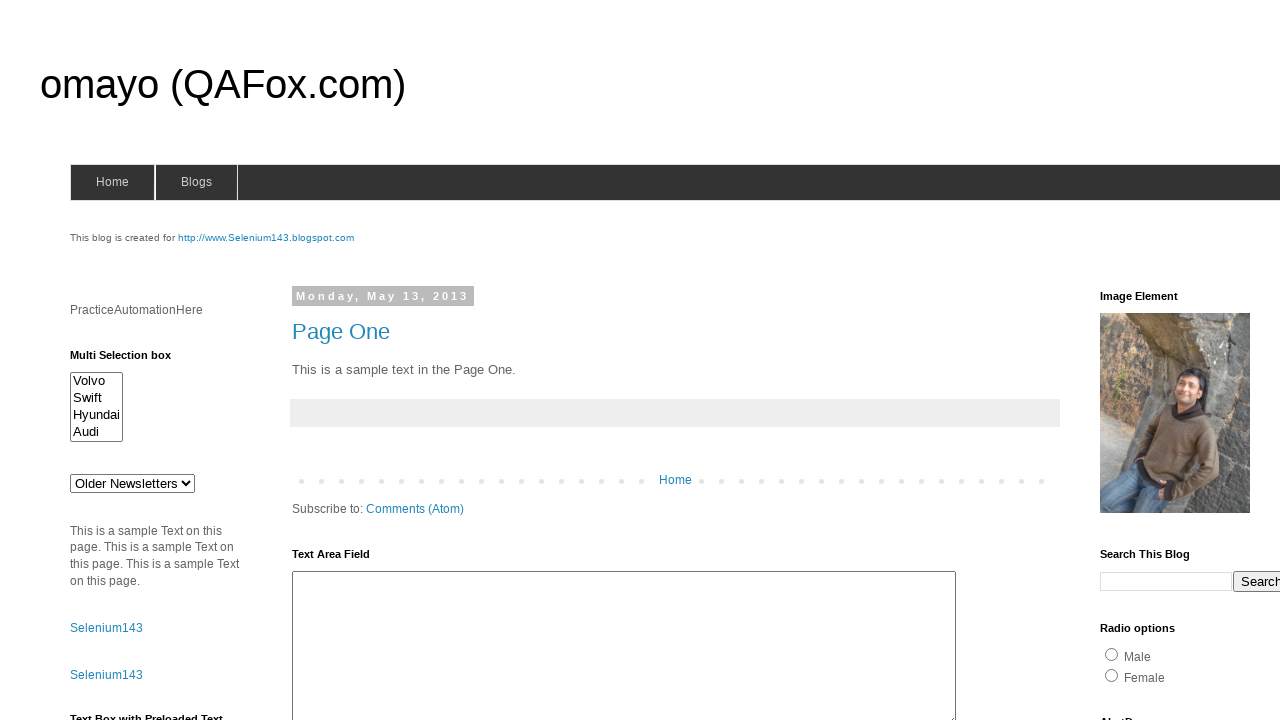

Clicked dropdown button to open menu at (1227, 360) on xpath=//button[text()='Dropdown']
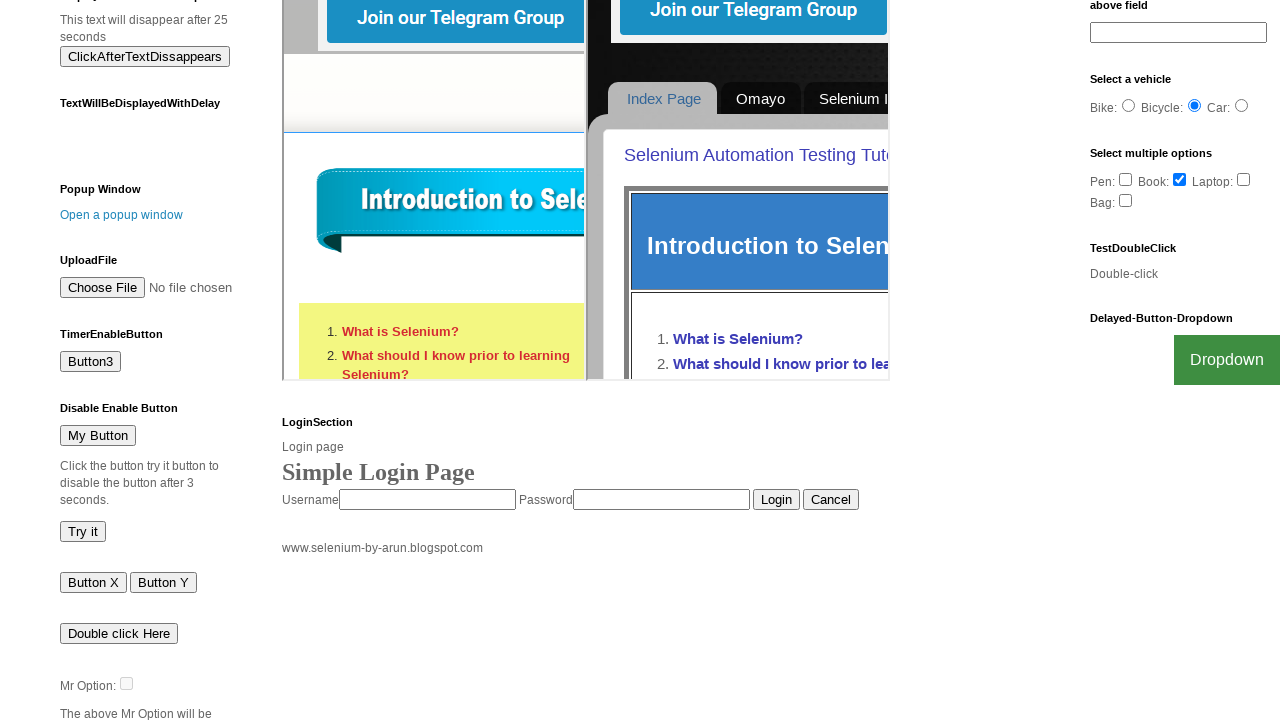

Selected Flipkart option from dropdown menu at (1200, 700) on xpath=//a[text()='Flipkart']
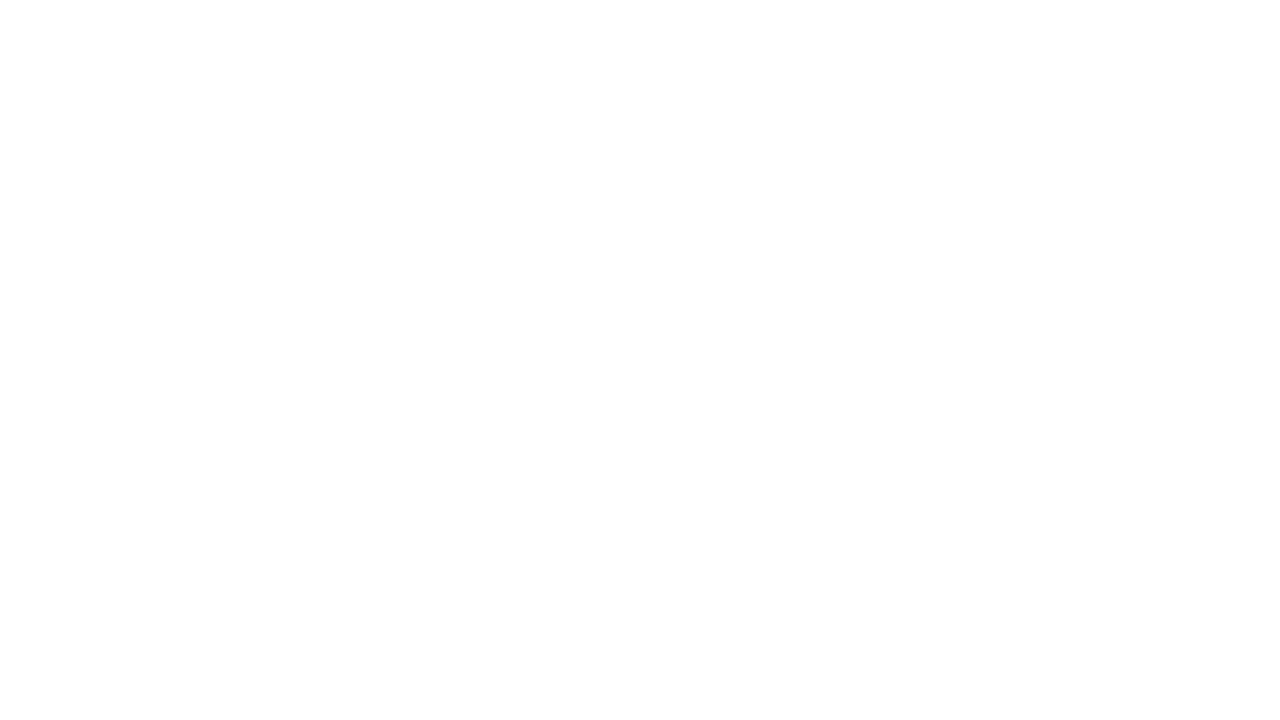

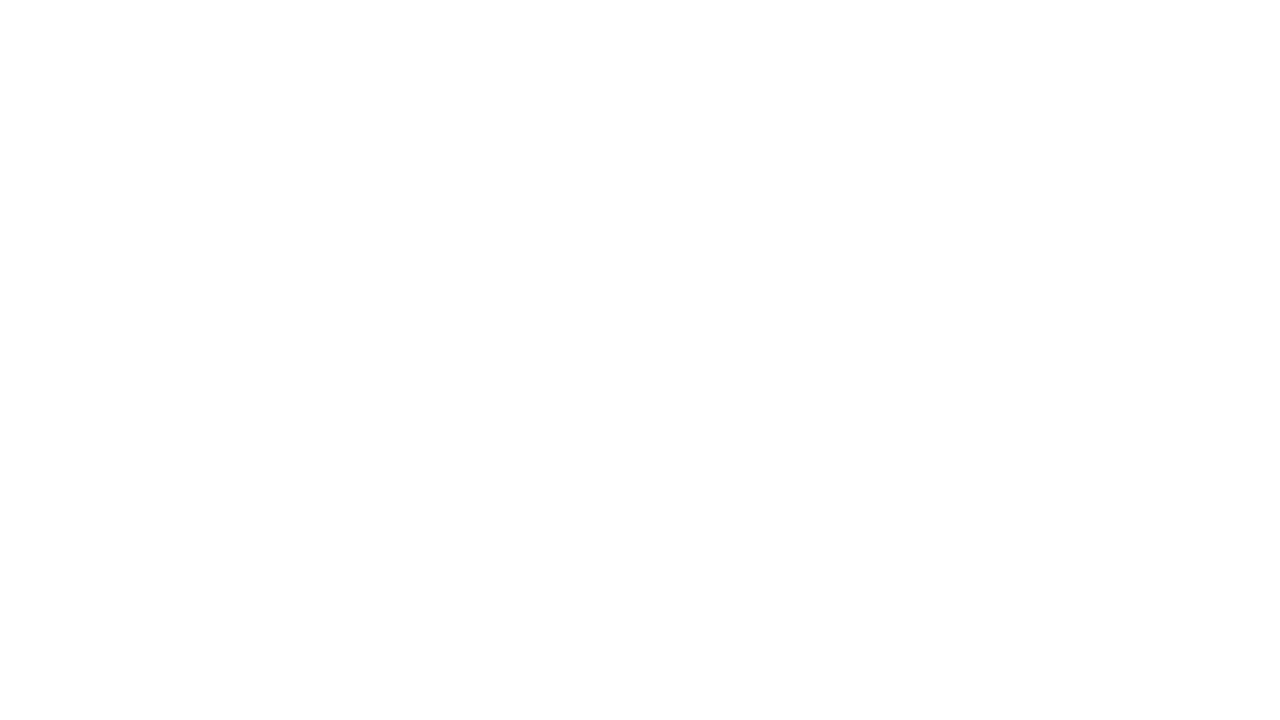